Fills out the practice form with only required minimum fields (name, gender, phone, date of birth) and verifies the submission modal displays the entered data.

Starting URL: https://demoqa.com/automation-practice-form

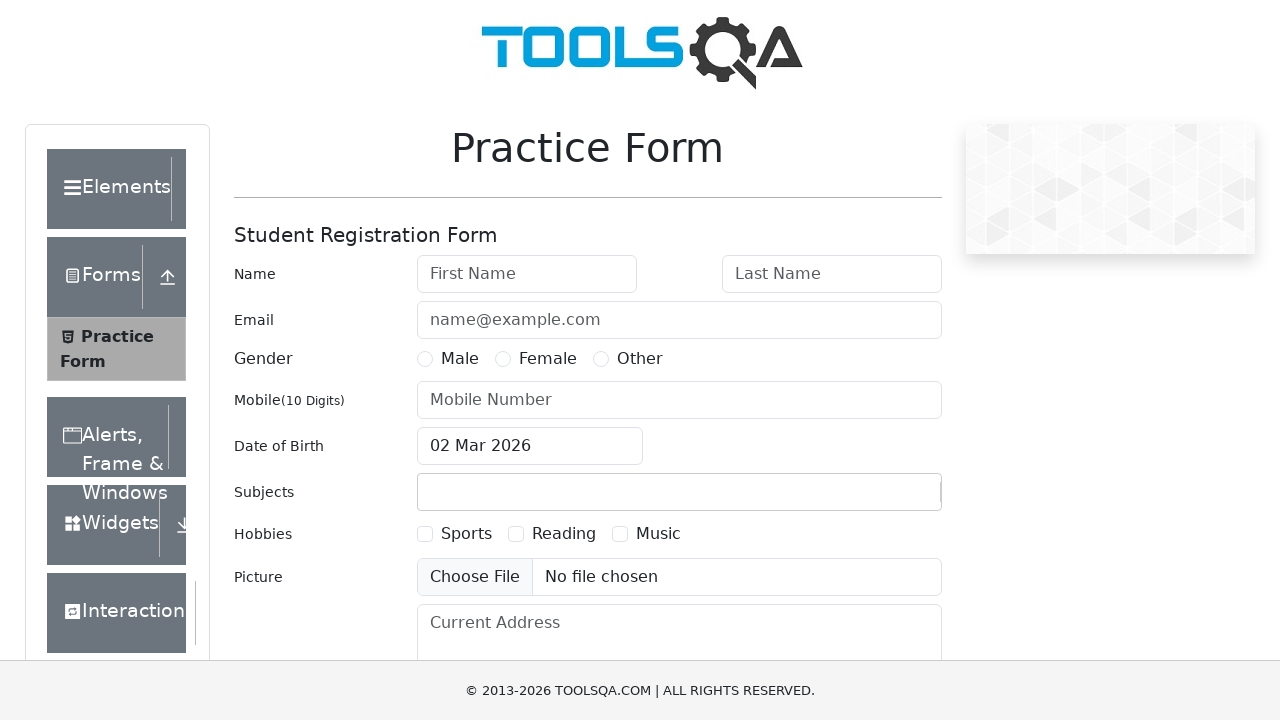

Filled first name field with 'Alex' on #firstName
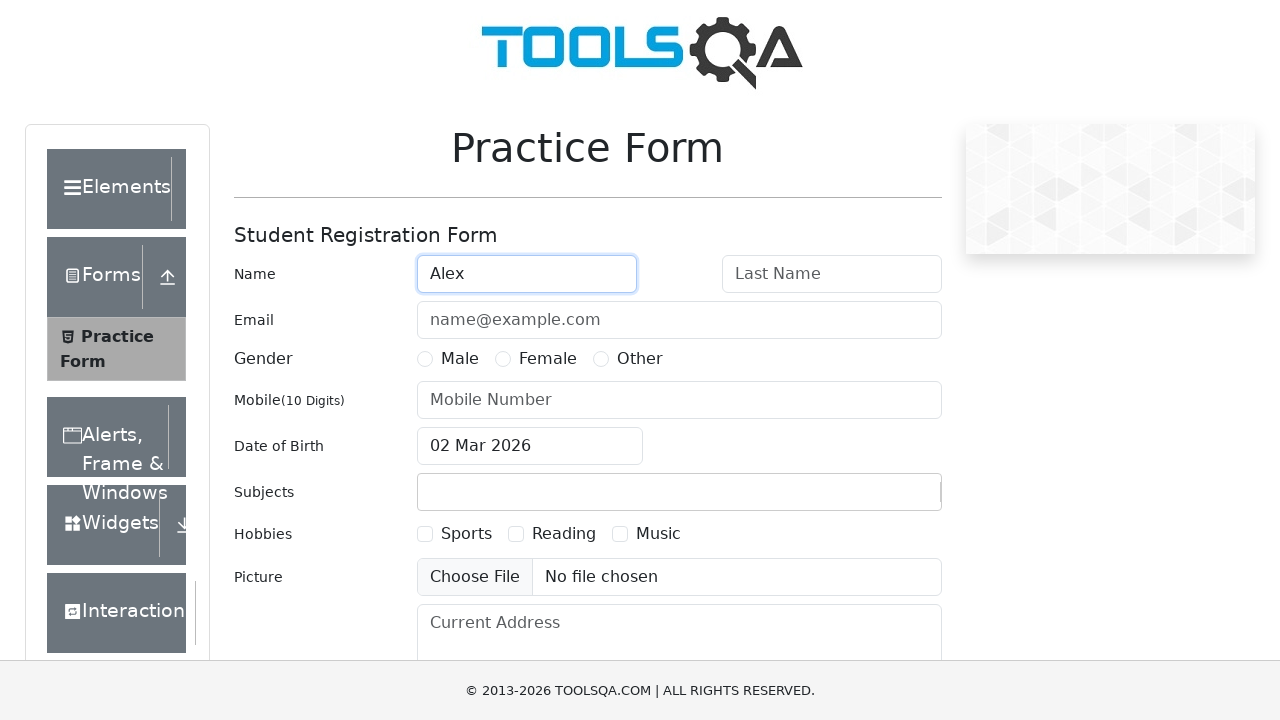

Filled last name field with 'Nyashin' on #lastName
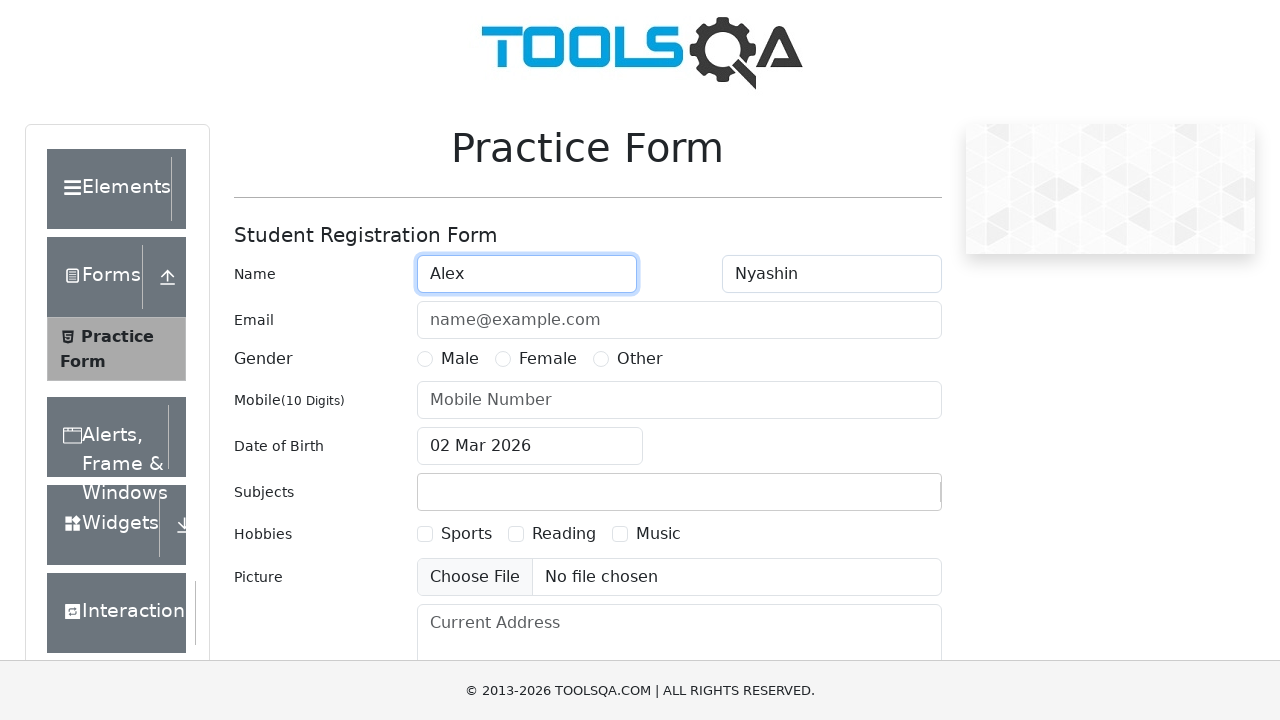

Selected Male gender option at (460, 359) on label[for='gender-radio-1']
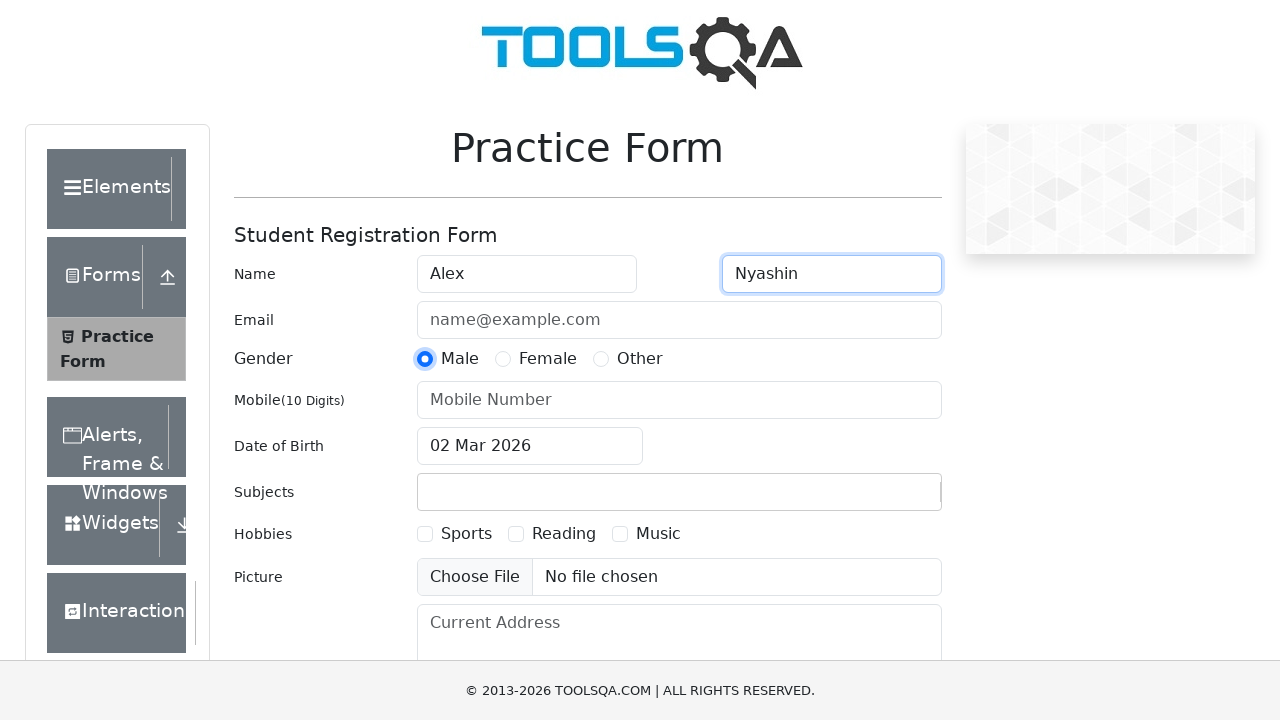

Filled phone number field with '8905478547' on #userNumber
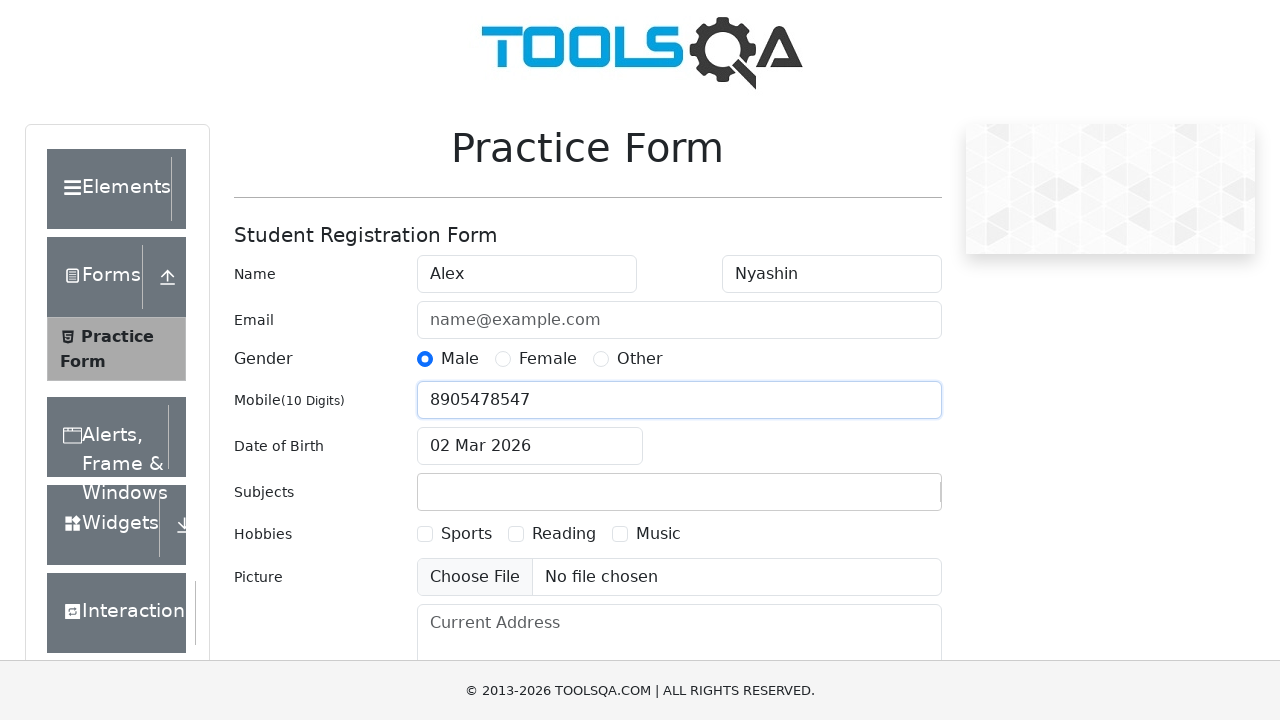

Clicked date of birth input to open date picker at (530, 446) on #dateOfBirthInput
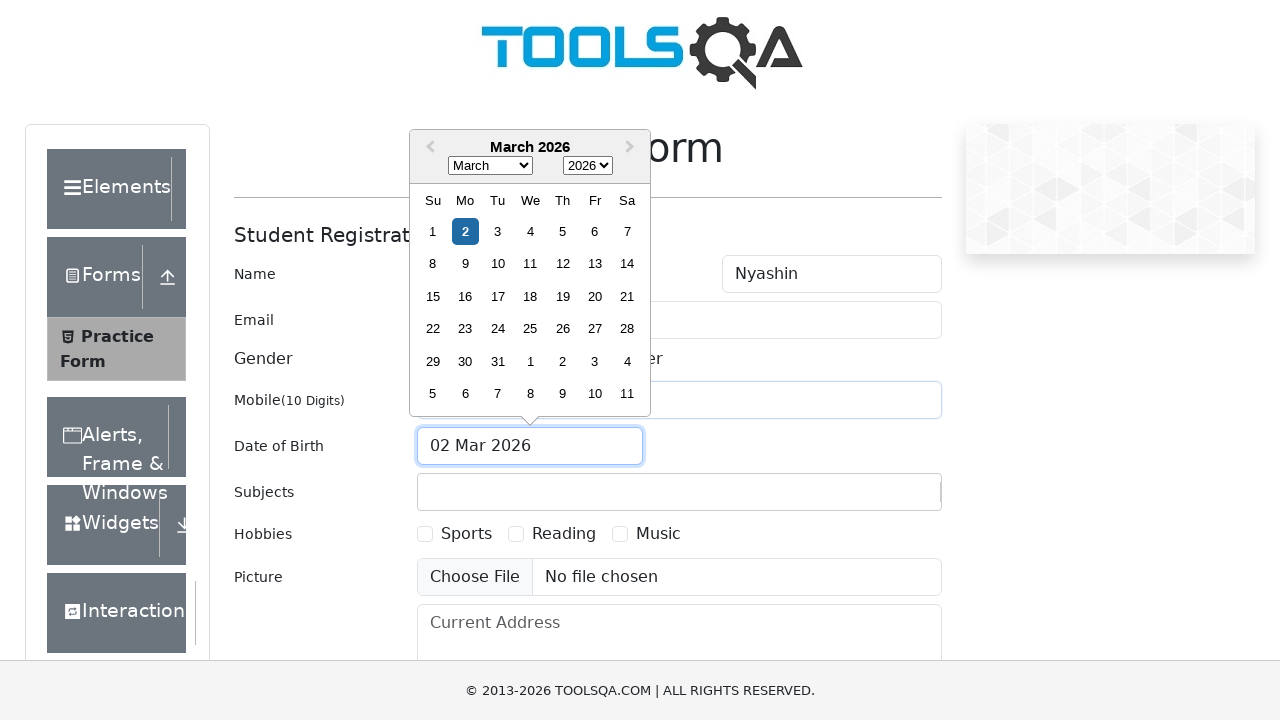

Selected year 1996 in date picker on .react-datepicker__year-select
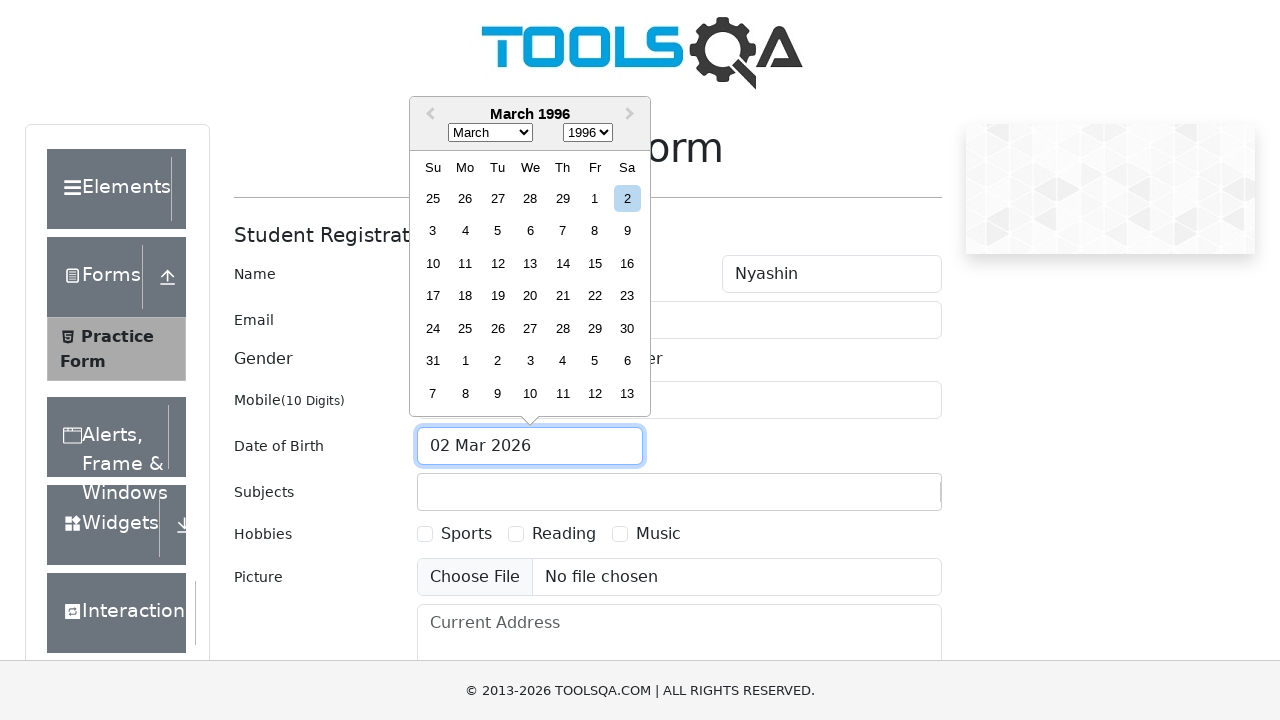

Selected July (month 6) in date picker on .react-datepicker__month-select
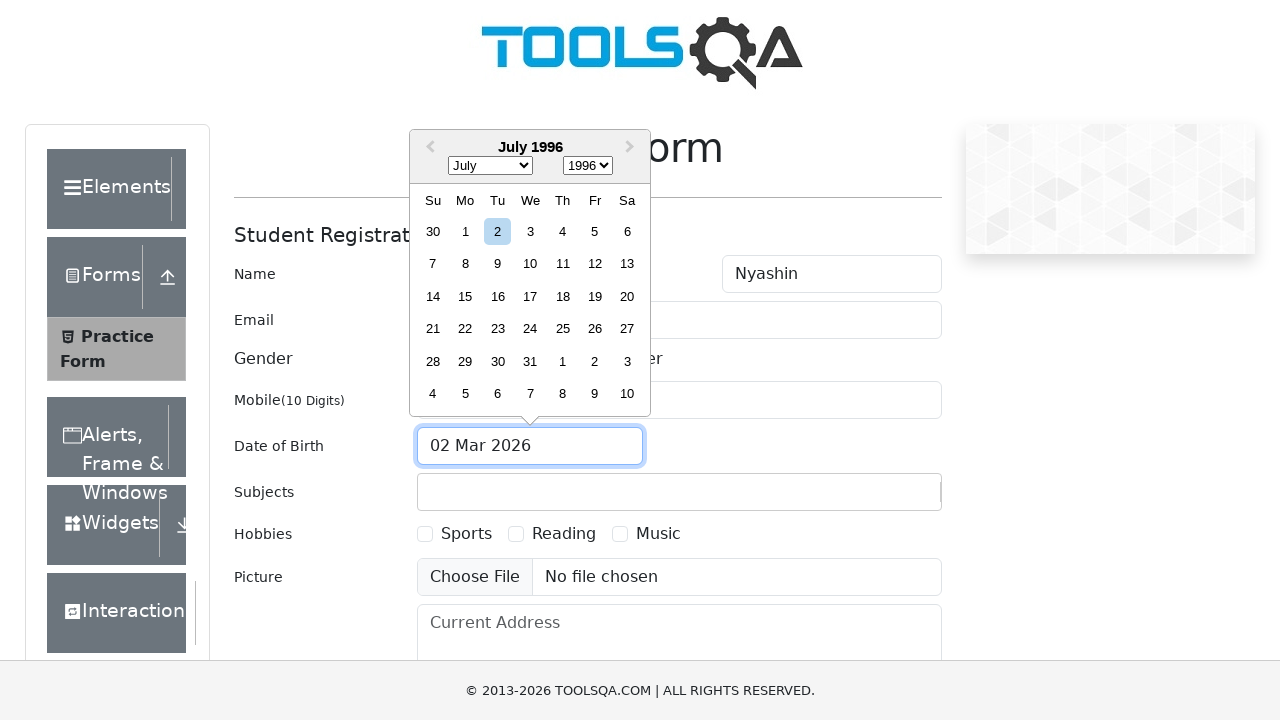

Selected day 7 in date picker at (433, 264) on .react-datepicker__day--007:not(.react-datepicker__day--outside-month)
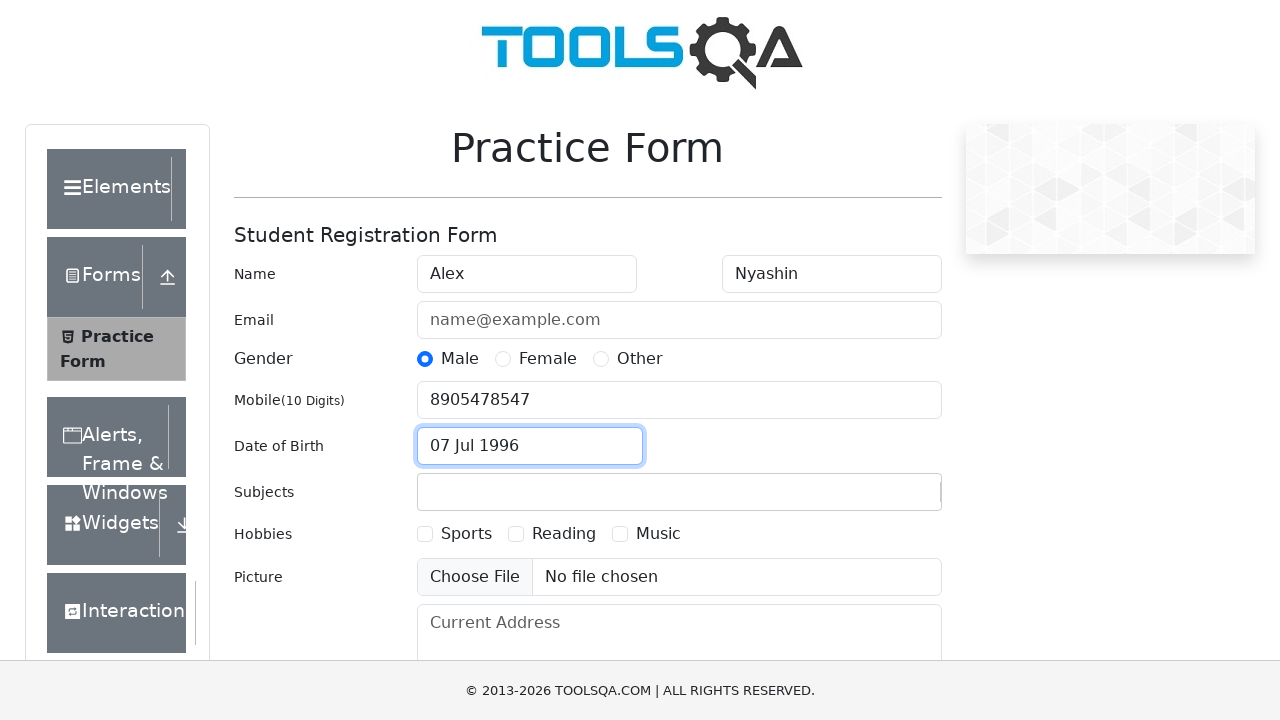

Clicked submit button to submit form at (885, 499) on #submit
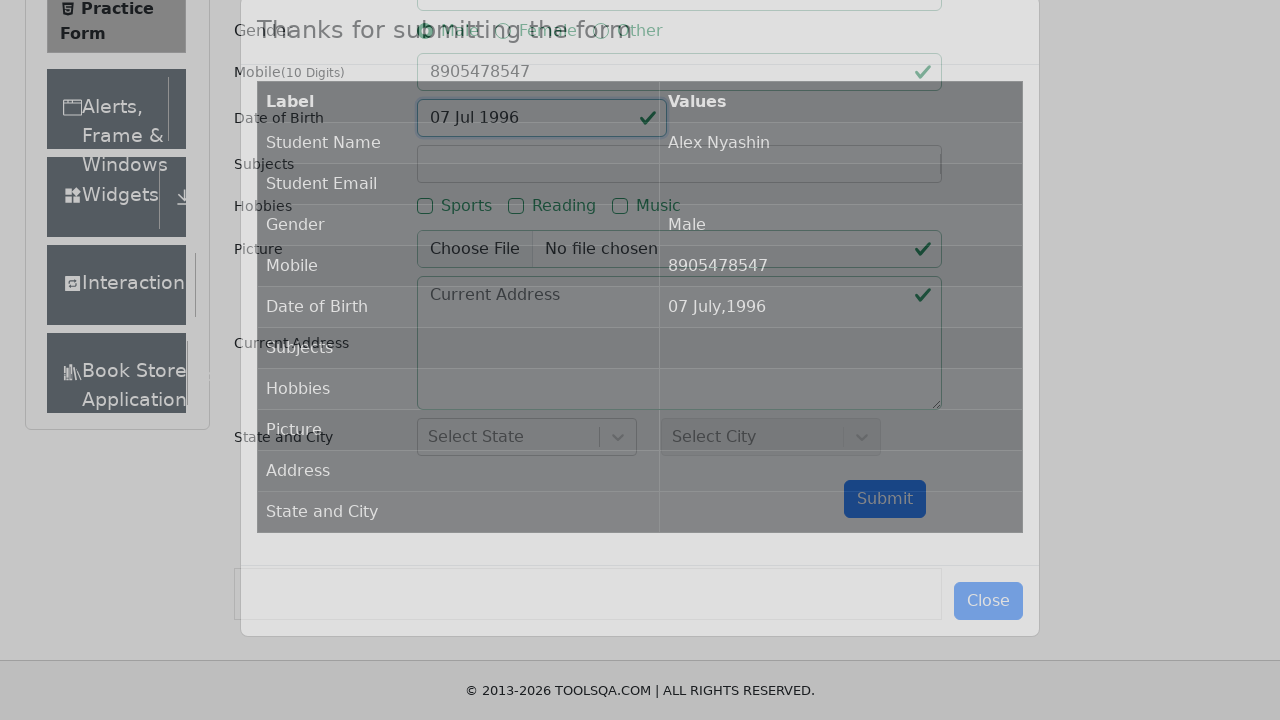

Submission modal appeared and is visible
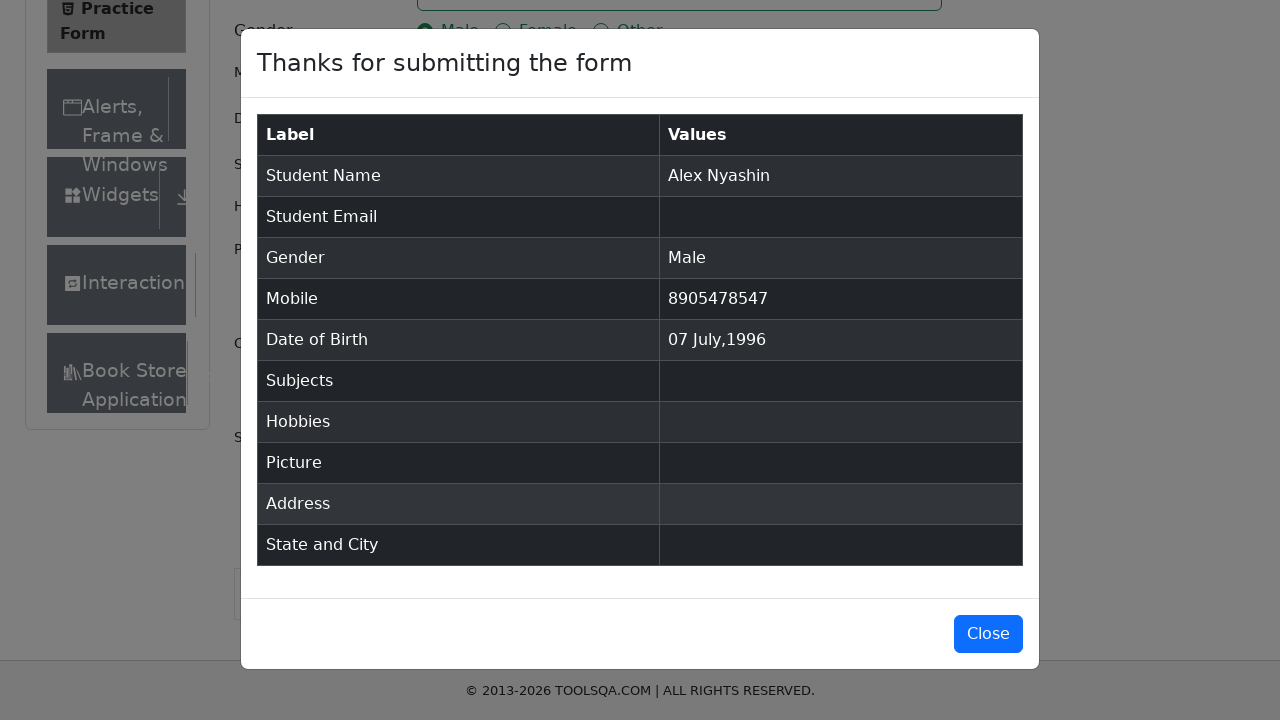

Submitted data table is visible in modal
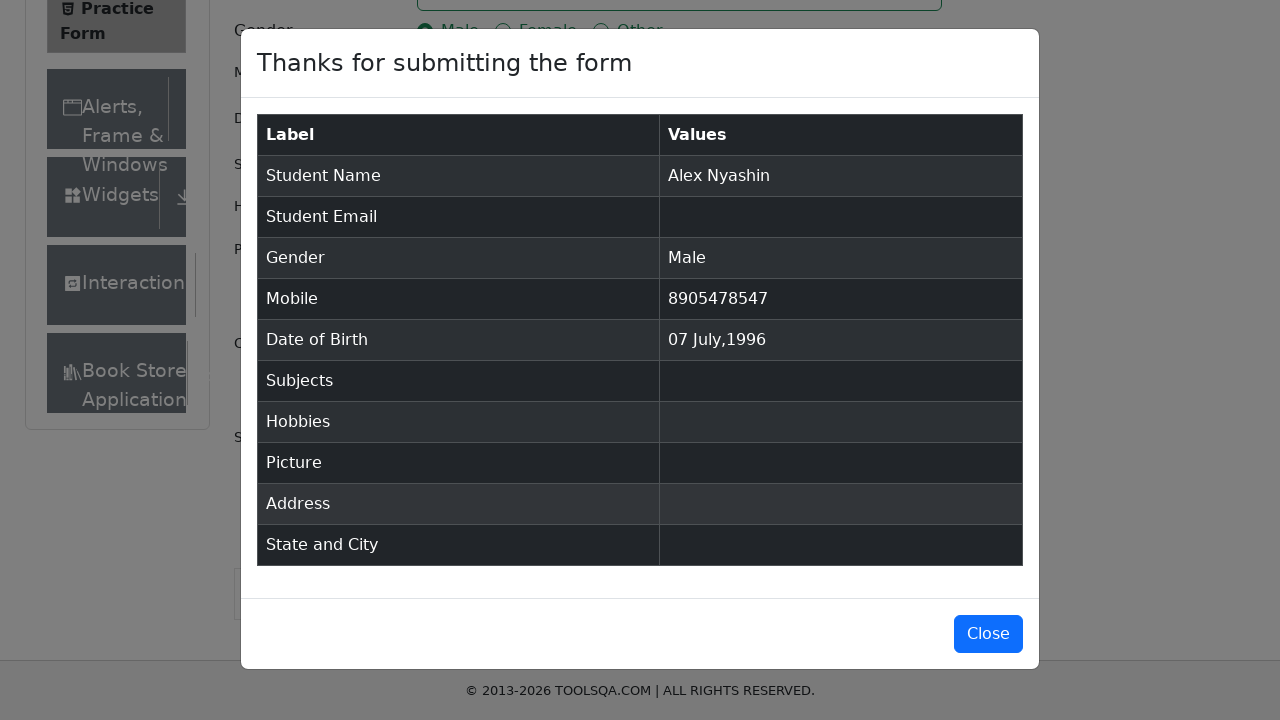

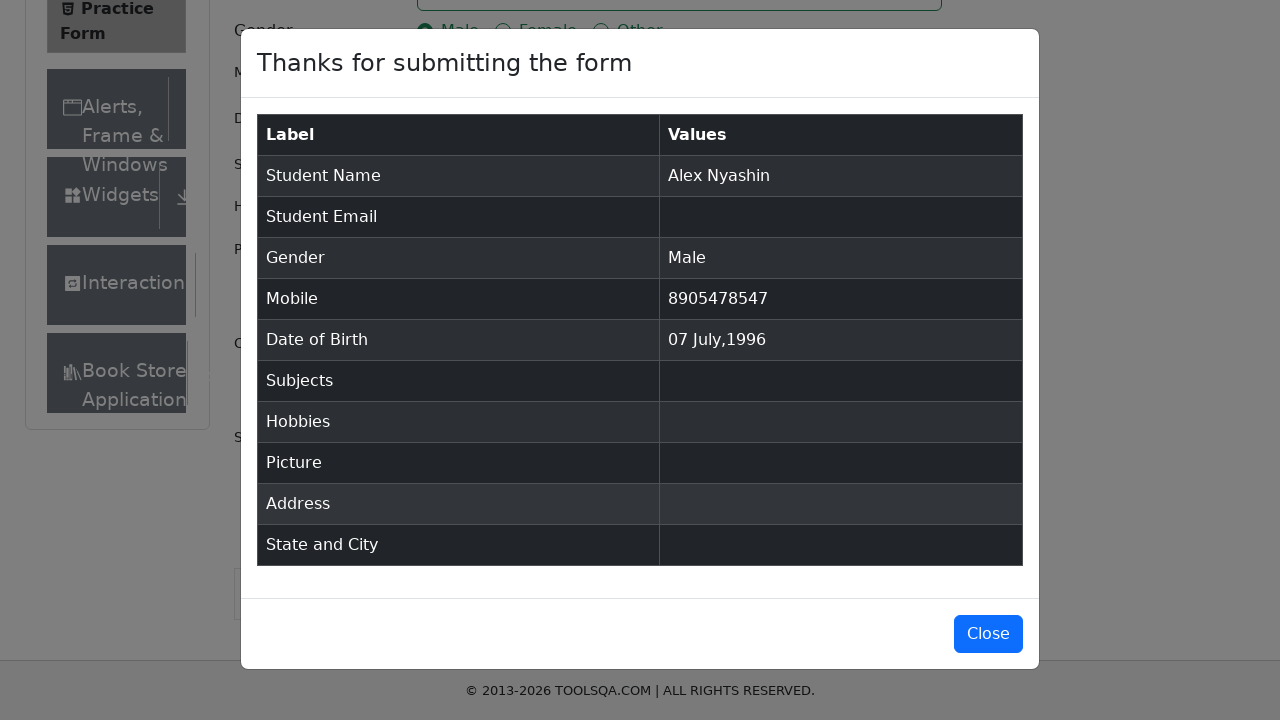